Tests that the text input field is cleared after adding a todo item

Starting URL: https://demo.playwright.dev/todomvc

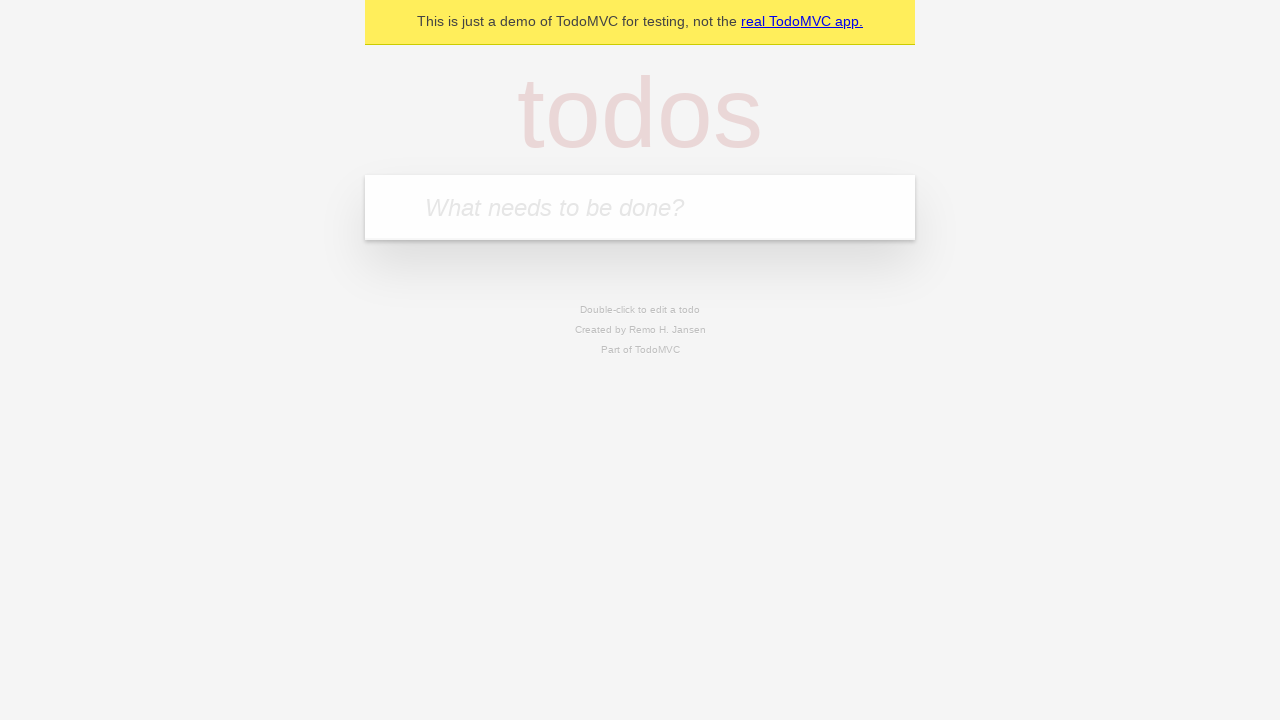

Filled new todo input field with 'buy some cheese' on .new-todo
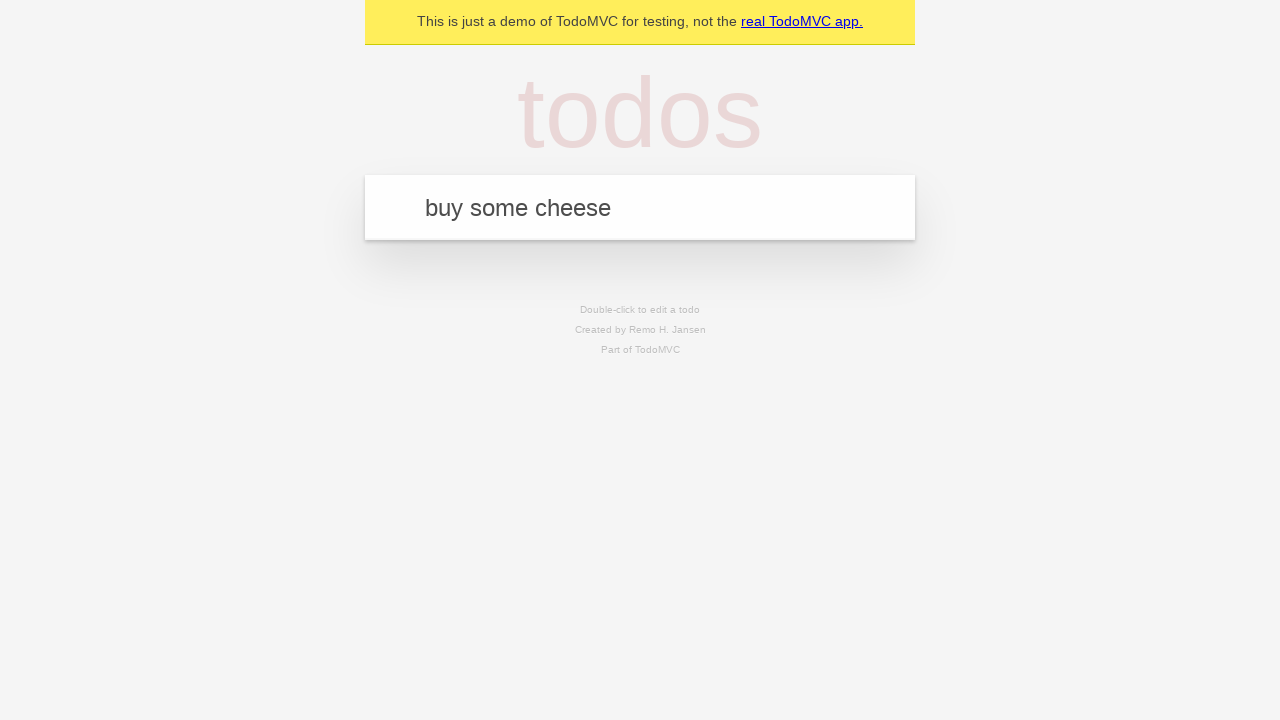

Pressed Enter to add todo item on .new-todo
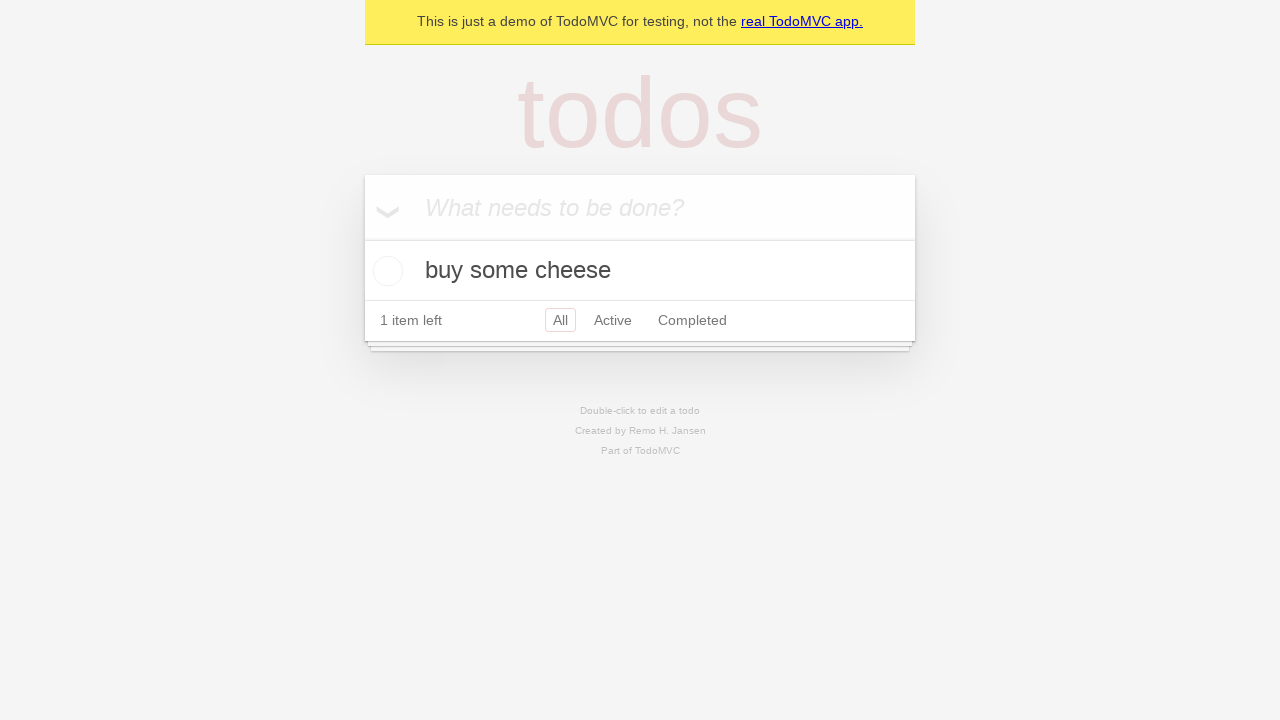

Todo item appeared in the list
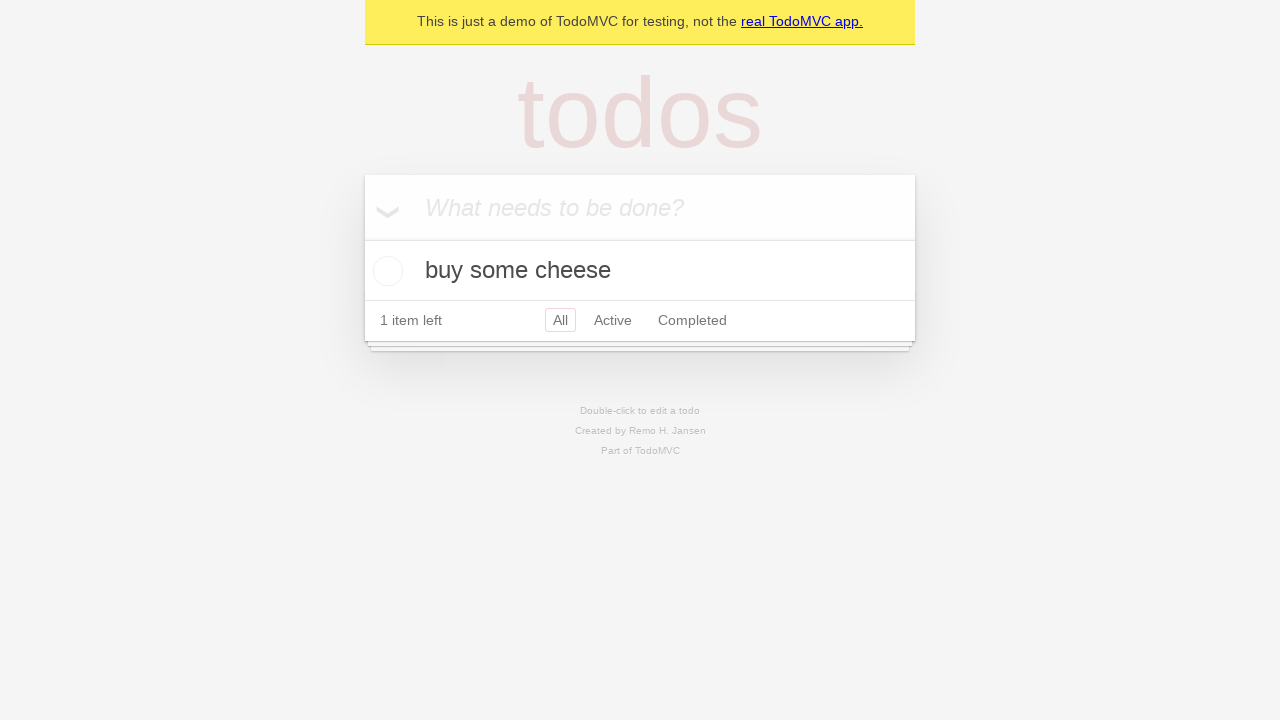

Verified that text input field was cleared after adding item
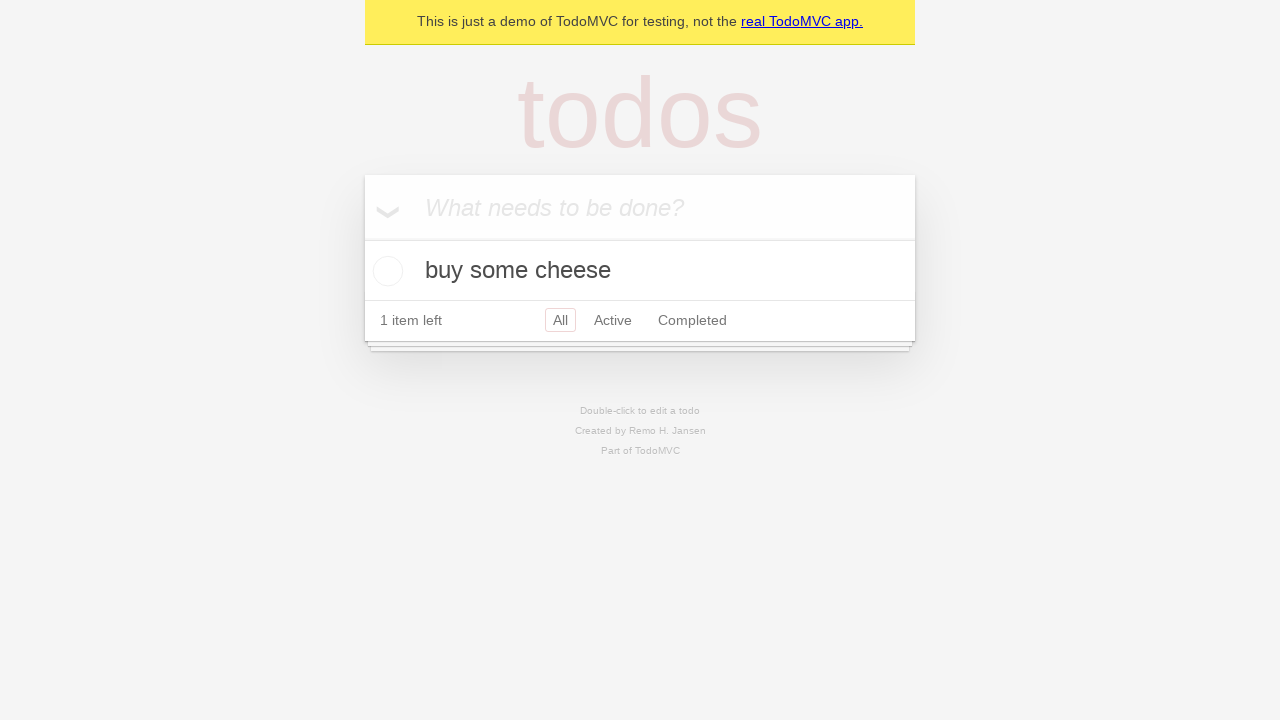

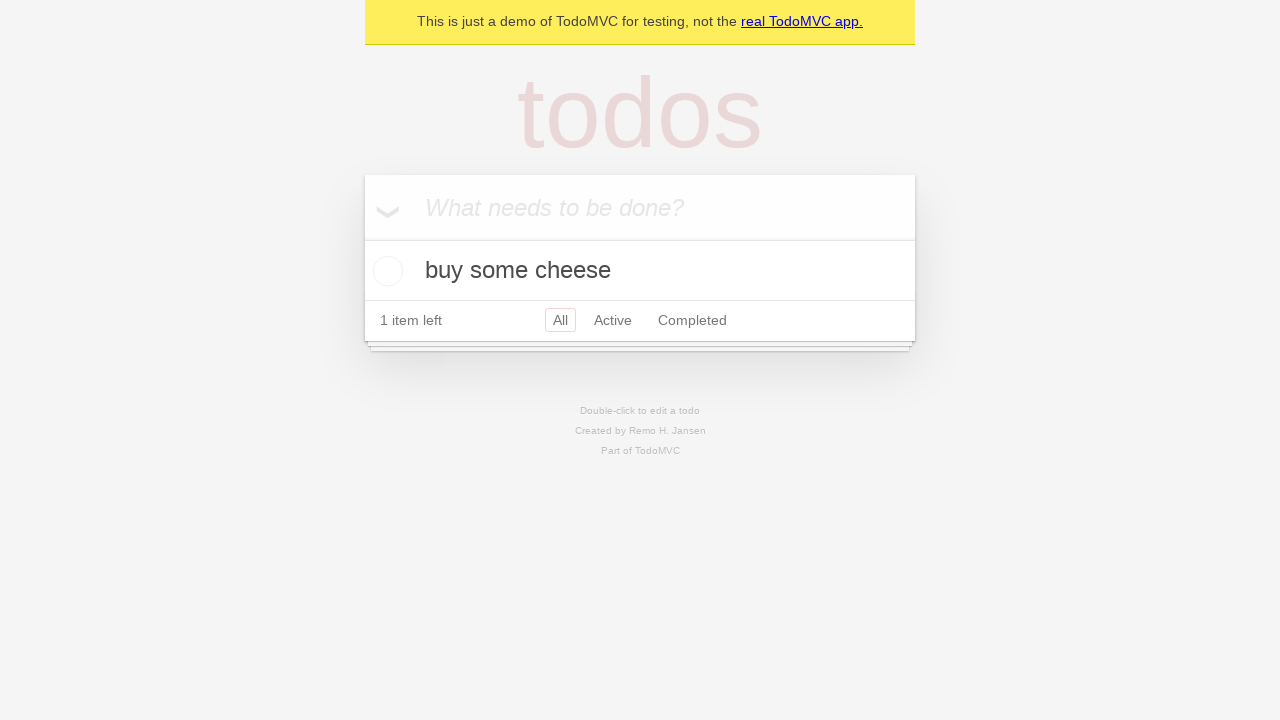